Tests an e-commerce vegetable shopping flow by adding specific products to cart, proceeding to checkout, and applying a promo code to verify discount functionality.

Starting URL: https://rahulshettyacademy.com/seleniumPractise

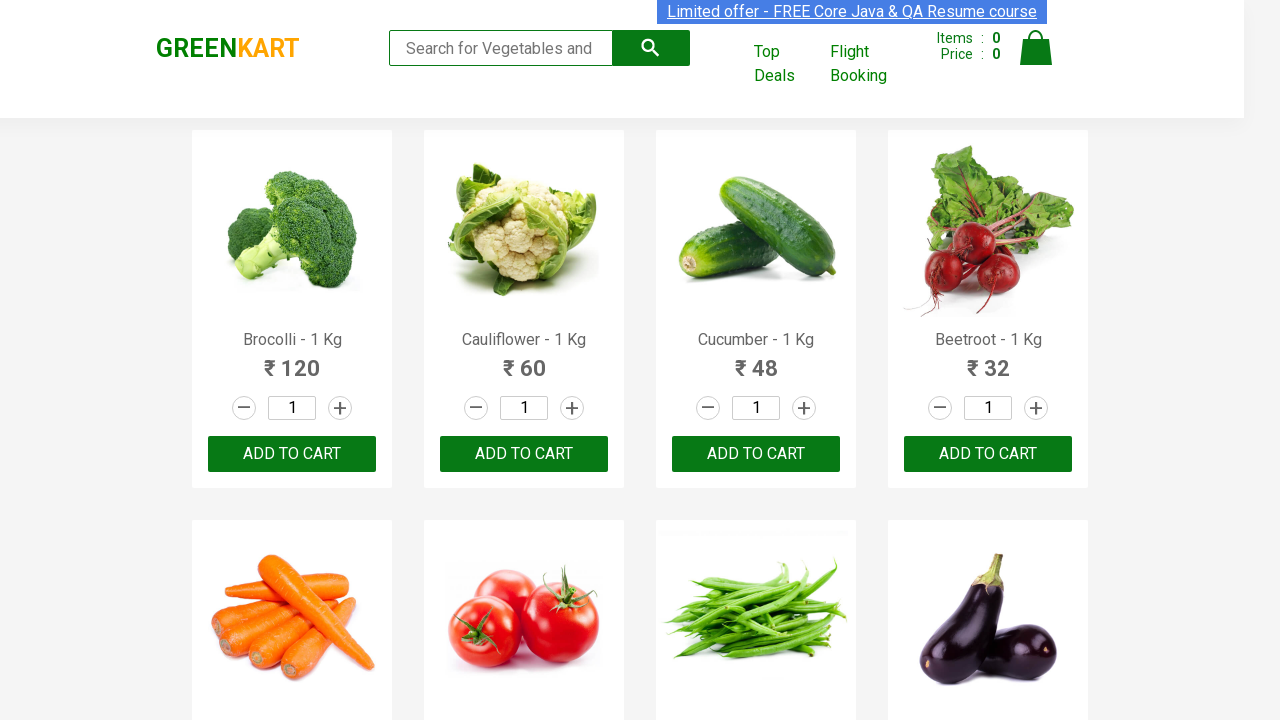

Waited for products to load on the page
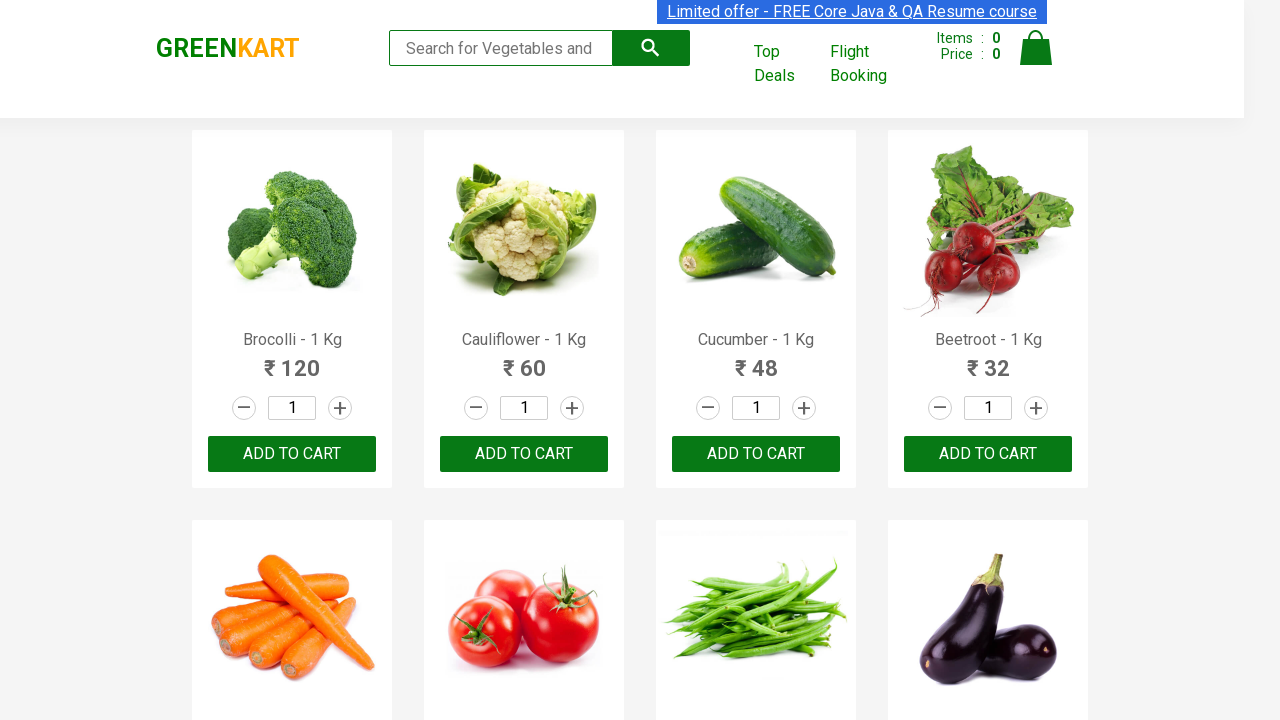

Added Brocolli to cart at (292, 454) on div.products div.product >> nth=0 >> button[type='button']
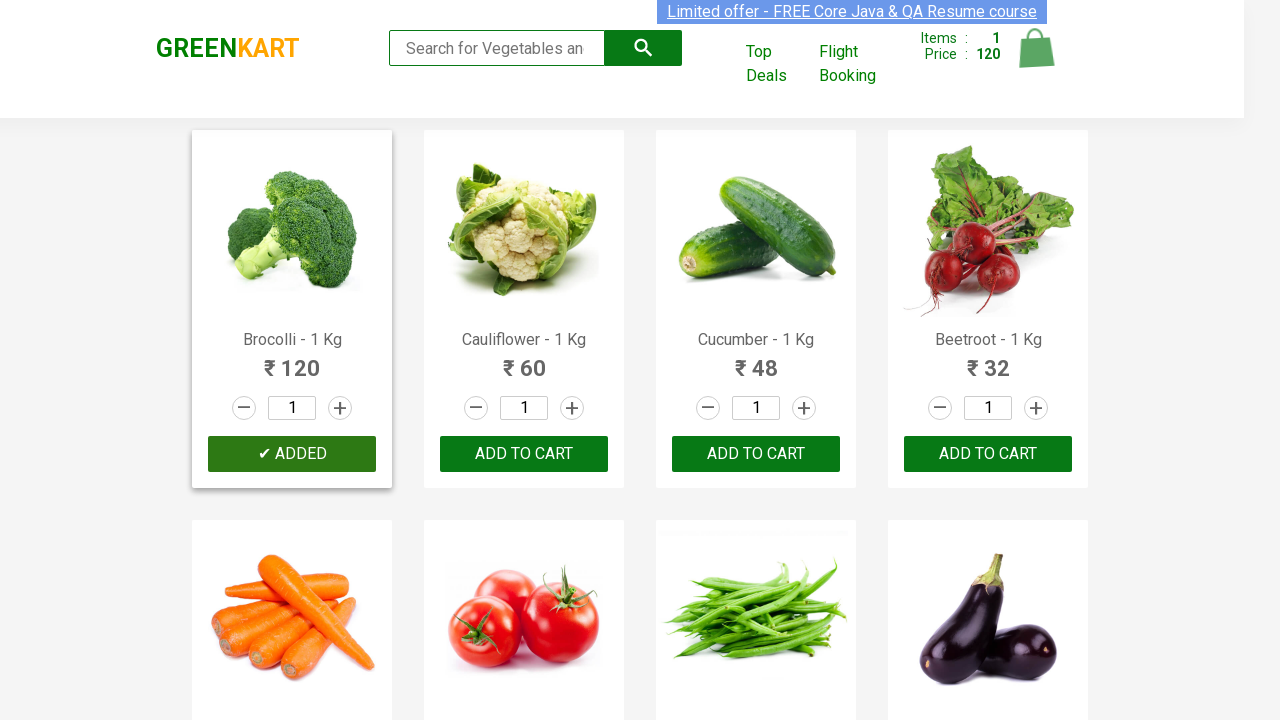

Added Cucumber to cart at (756, 454) on div.products div.product >> nth=2 >> button[type='button']
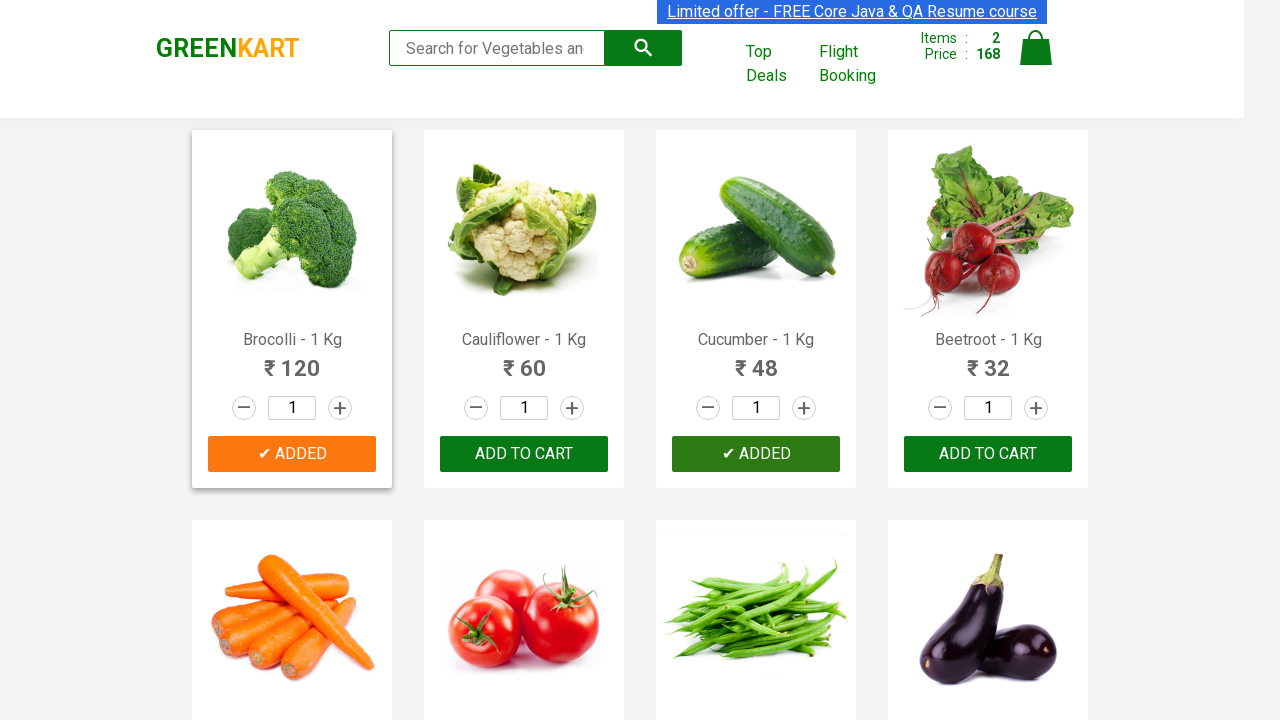

Added Carrot to cart at (292, 360) on div.products div.product >> nth=4 >> button[type='button']
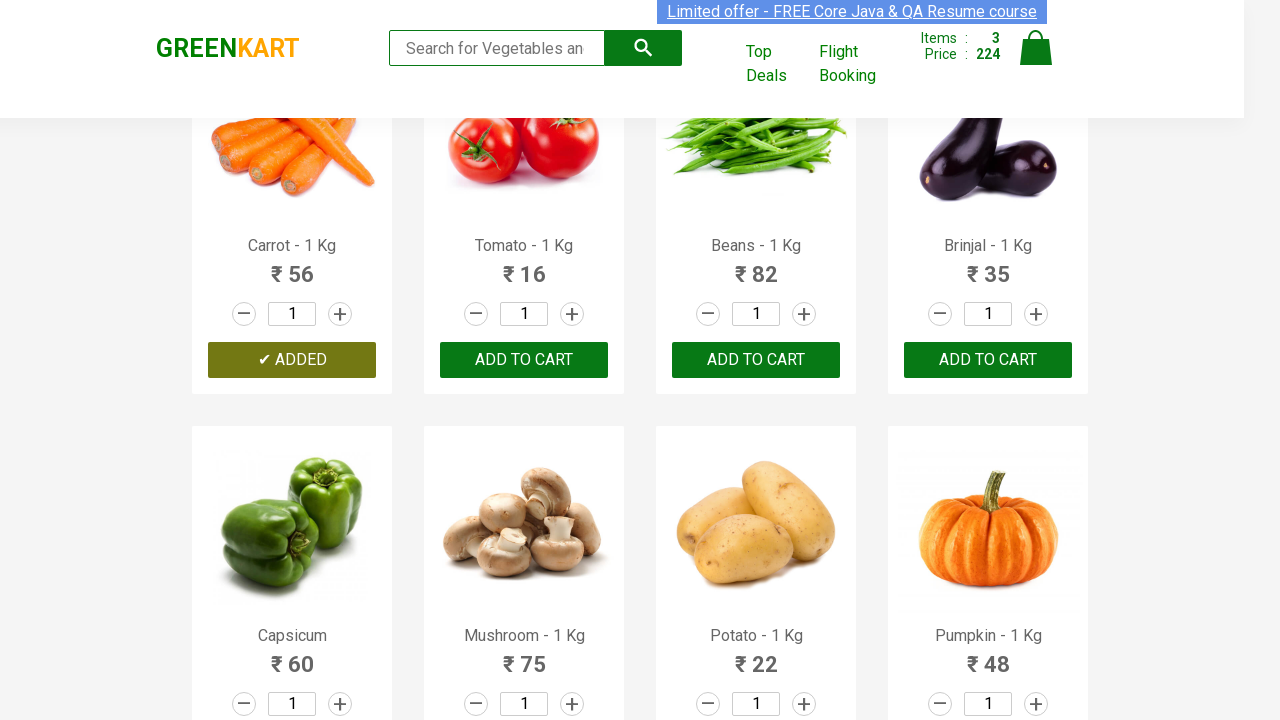

Added Tomato to cart at (524, 360) on div.products div.product >> nth=5 >> button[type='button']
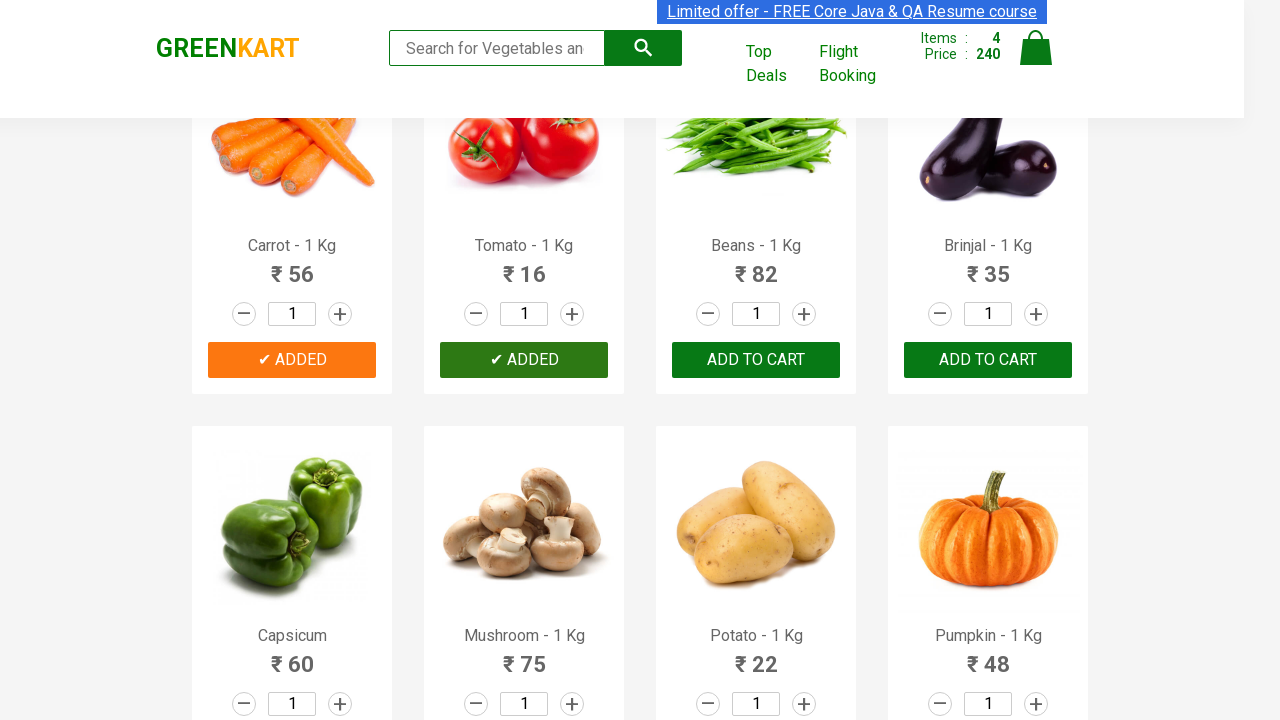

Added Almonds to cart at (524, 360) on div.products div.product >> nth=25 >> button[type='button']
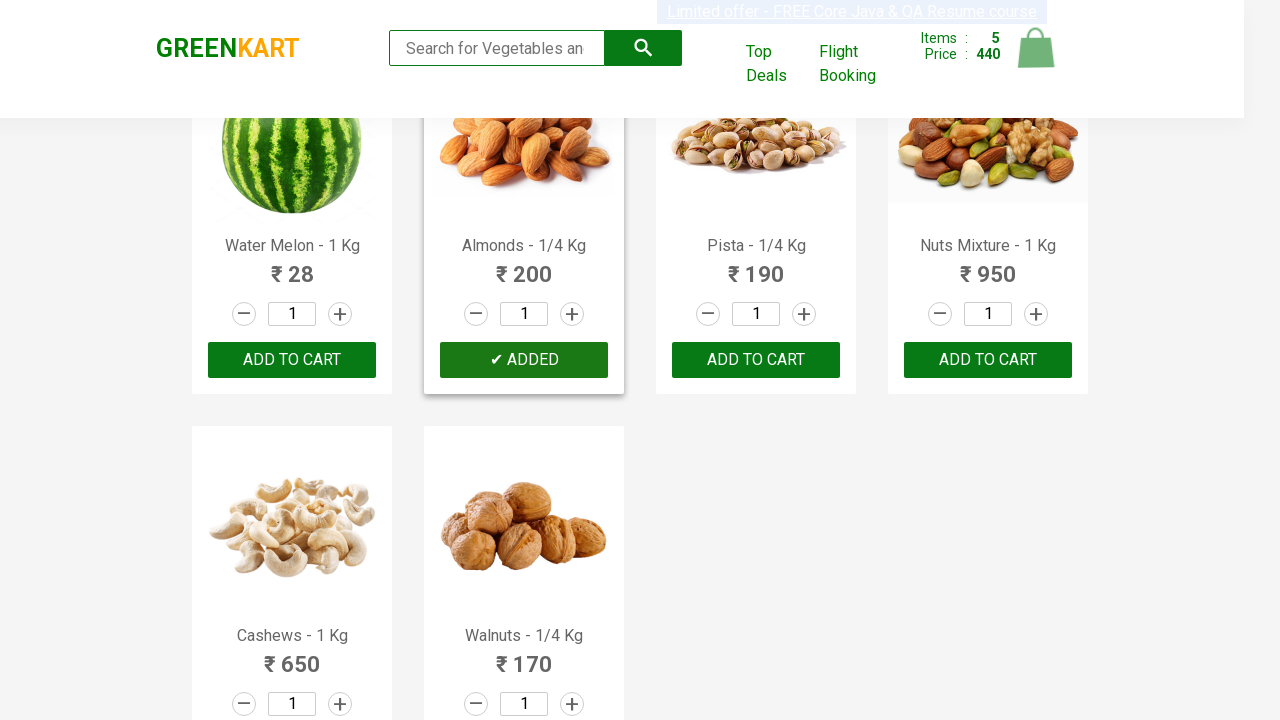

Clicked on cart icon to view cart at (1036, 48) on img[alt='Cart']
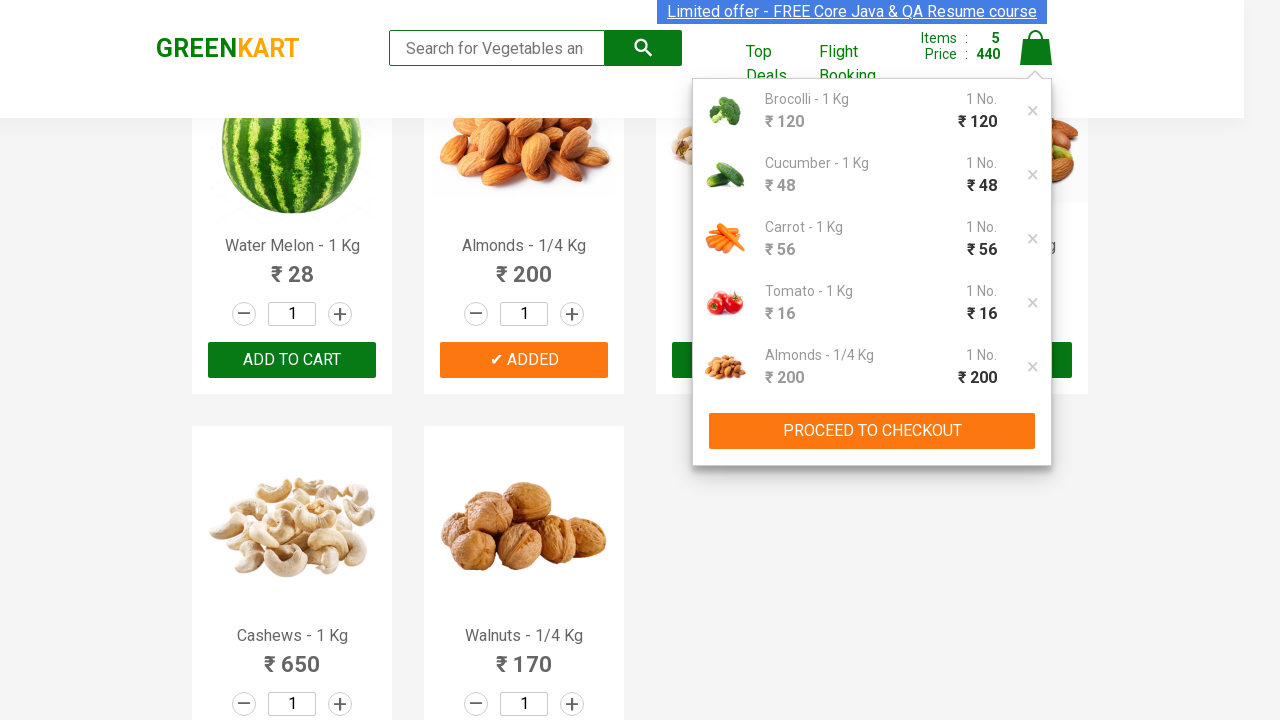

Clicked proceed to checkout button at (872, 431) on div[class='cart-preview active'] button[type='button']
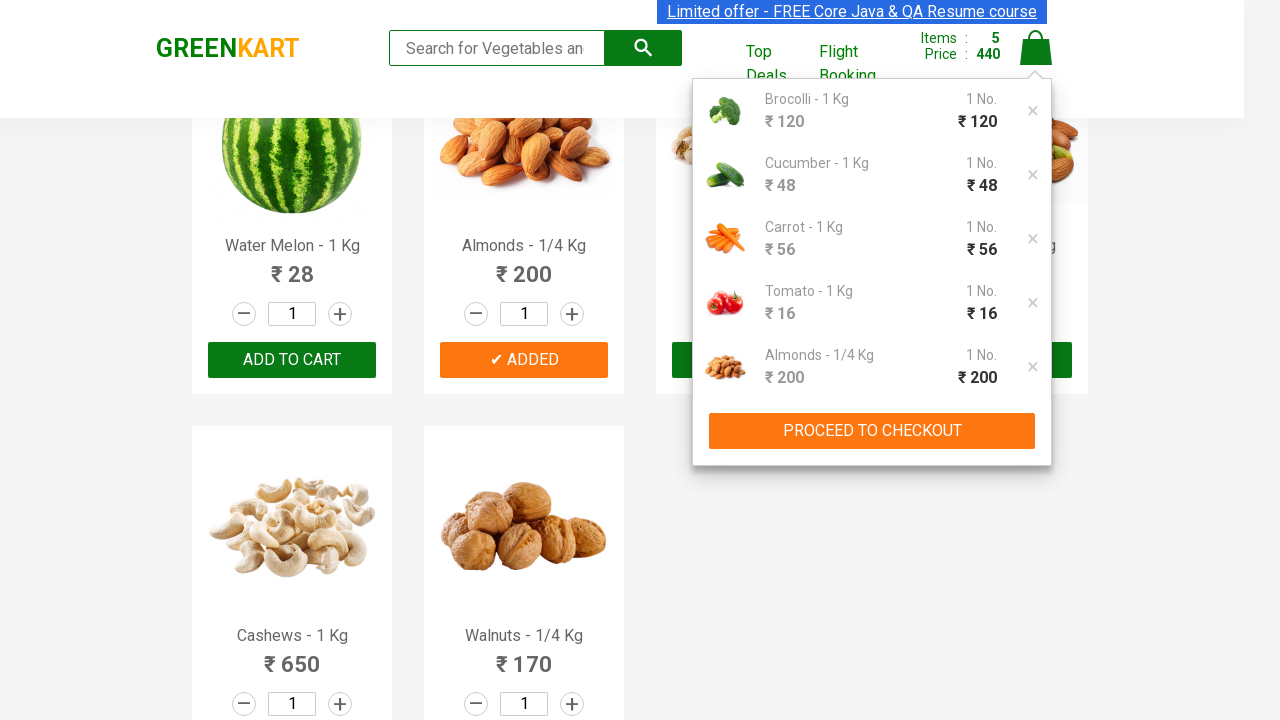

Promo code input field is now visible
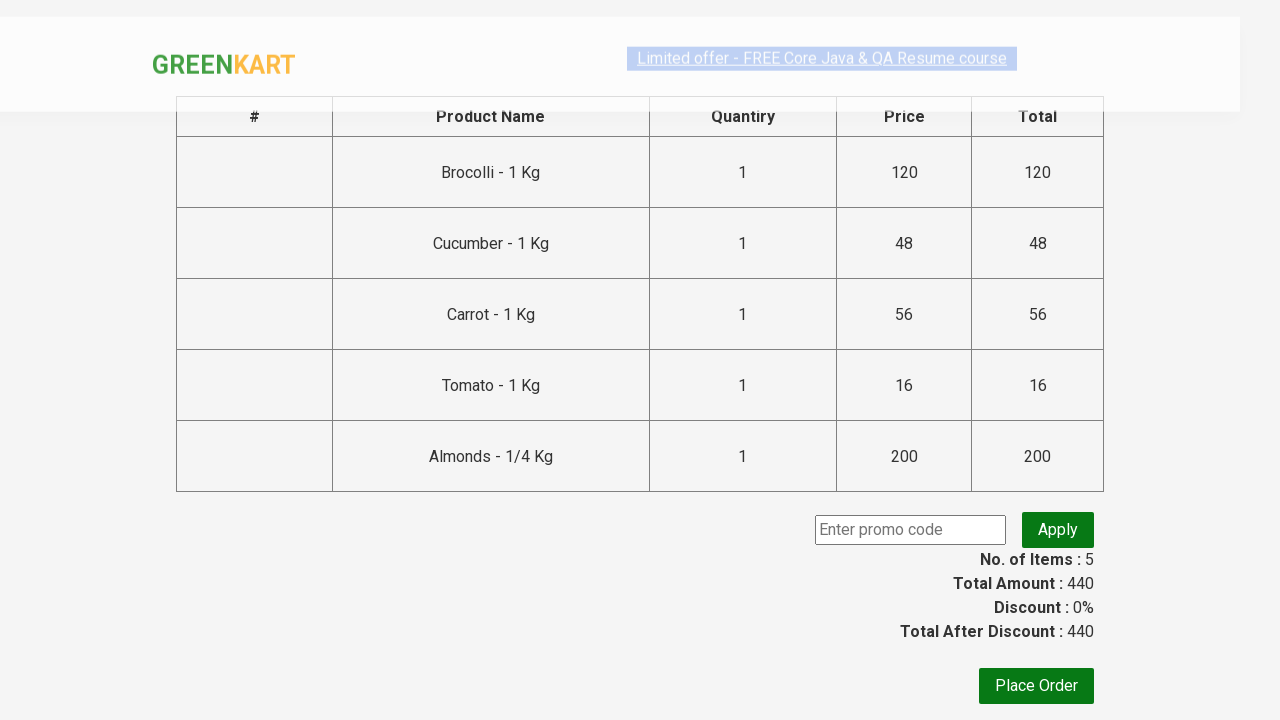

Entered promo code 'rahulshettyacademy' on input[placeholder='Enter promo code']
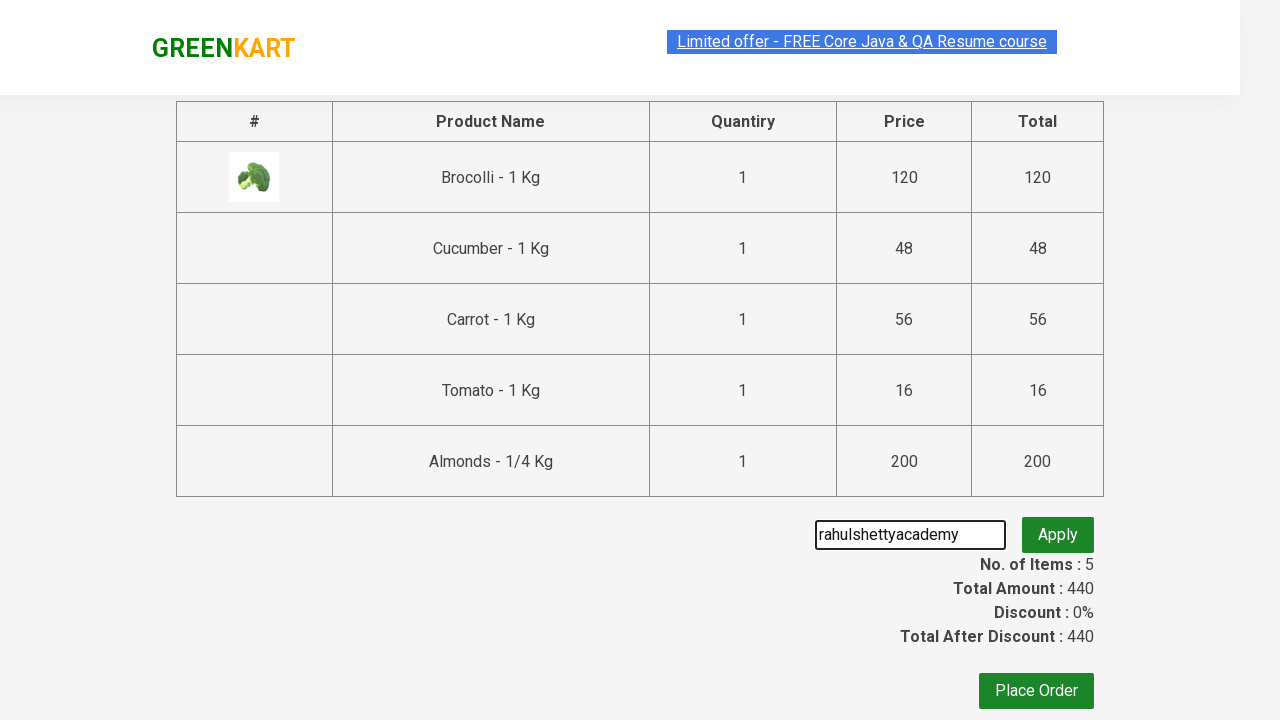

Clicked apply promo button at (1058, 530) on button.promoBtn
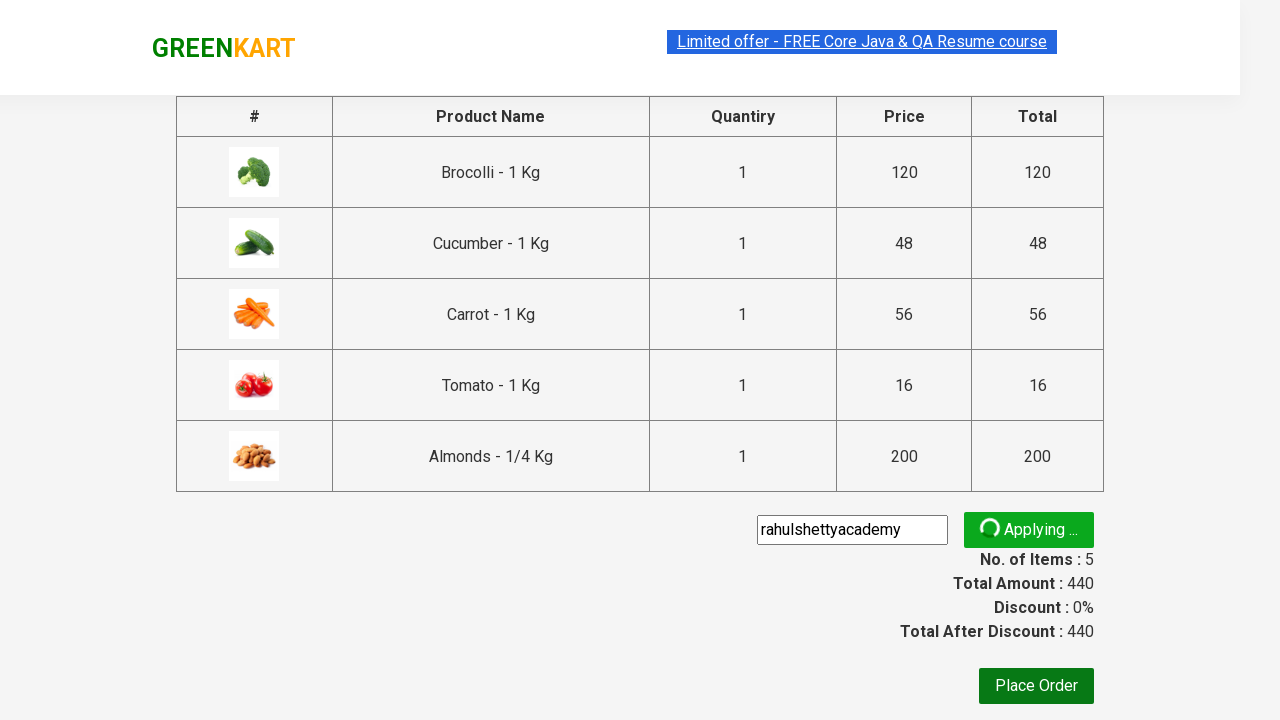

Promo code was applied and discount information is displayed
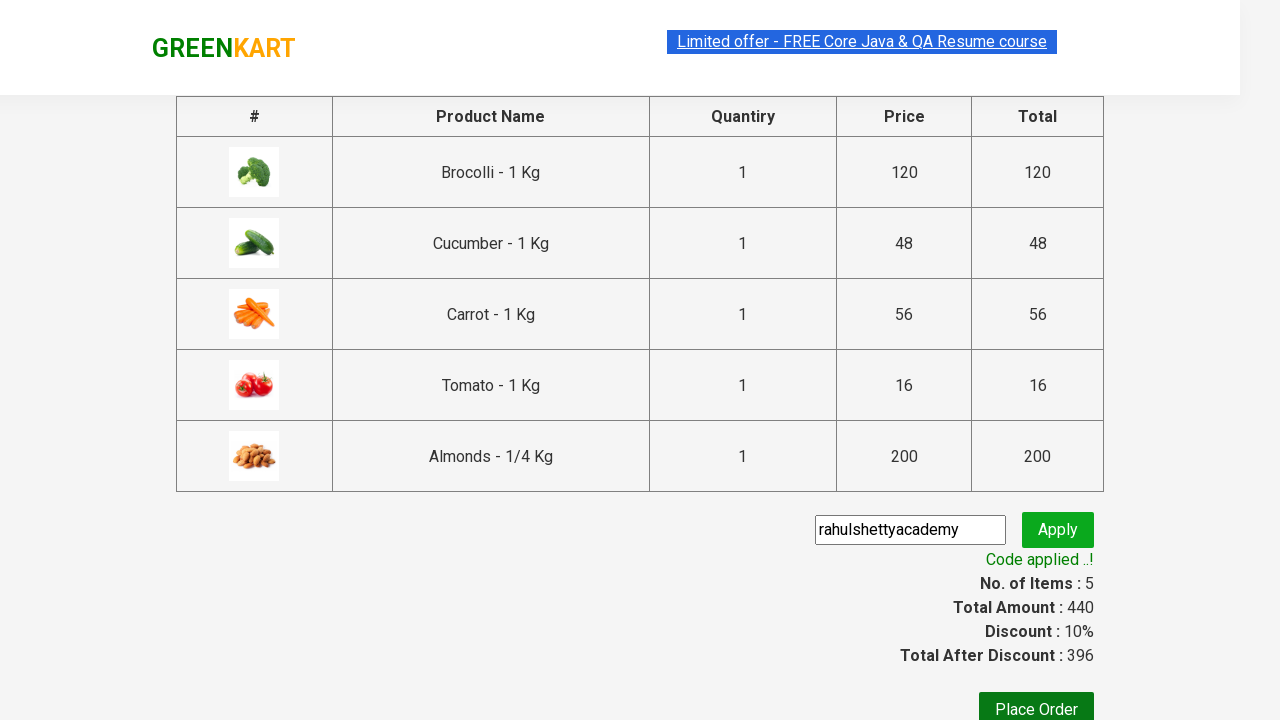

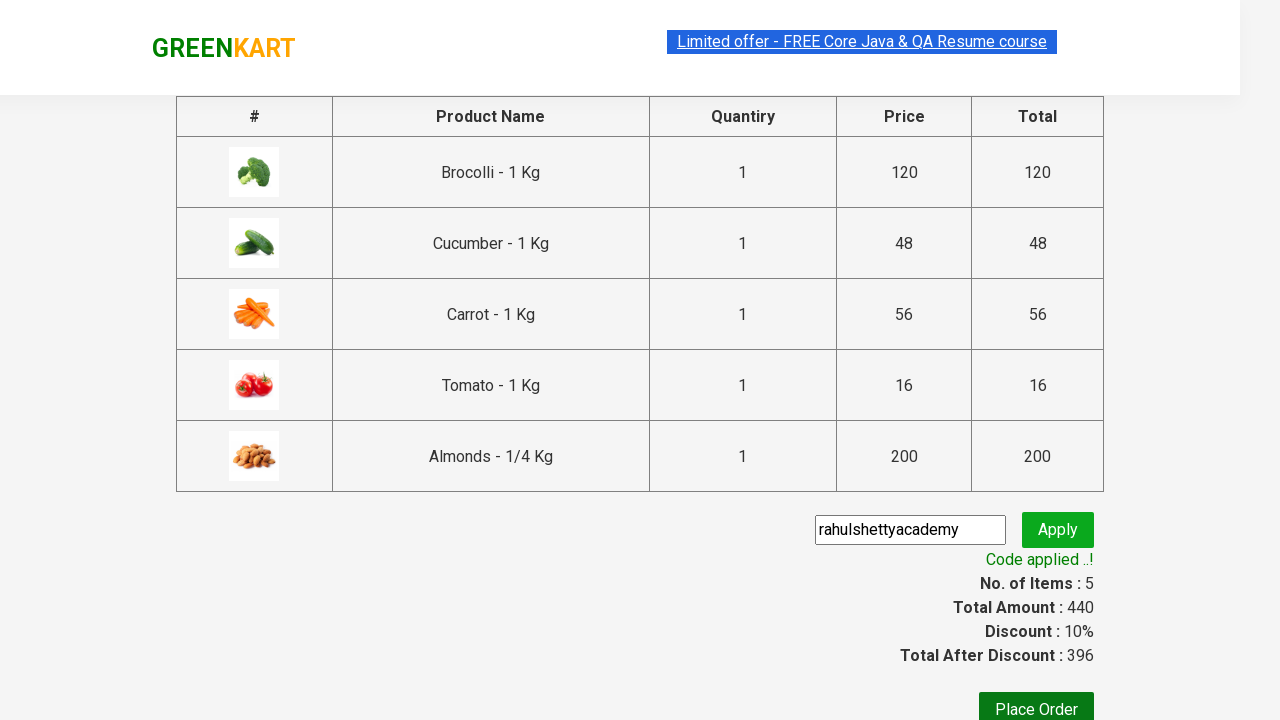